Tests a simple form by locating and clicking the submit button on a GitHub Pages form task page

Starting URL: http://suninjuly.github.io/simple_form_find_task.html

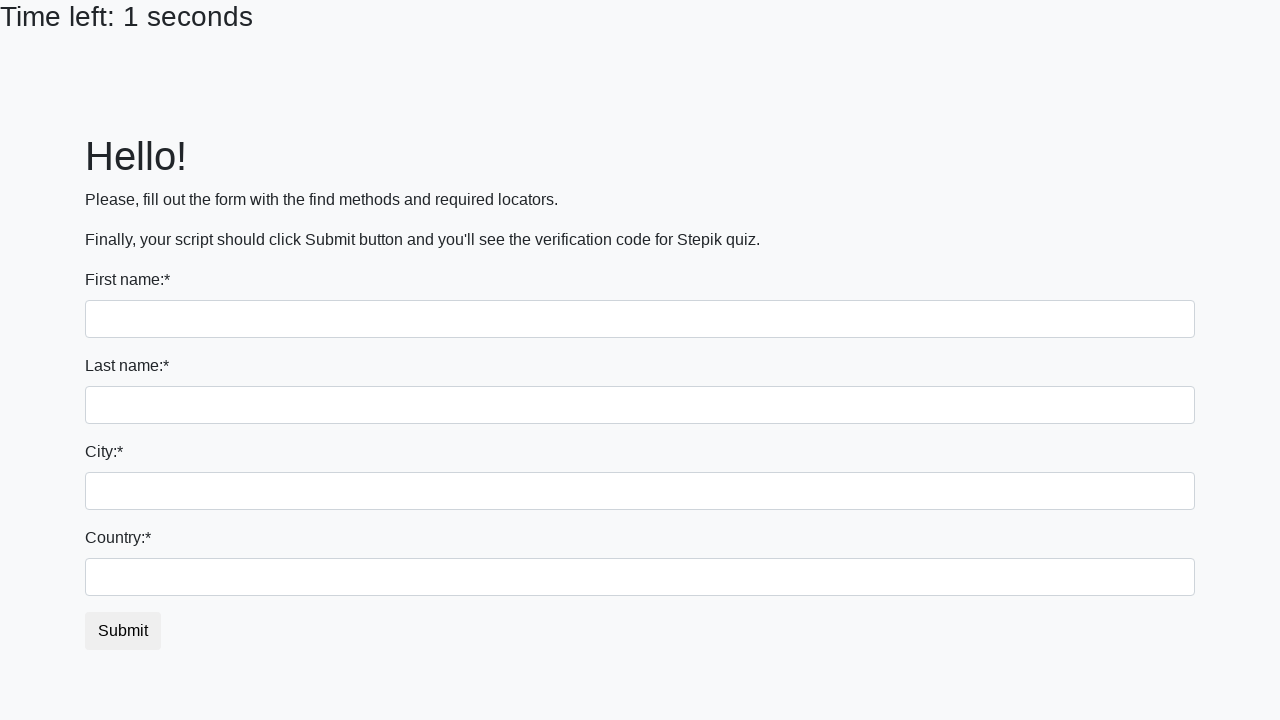

Clicked the submit button on the simple form at (123, 631) on #submit_button
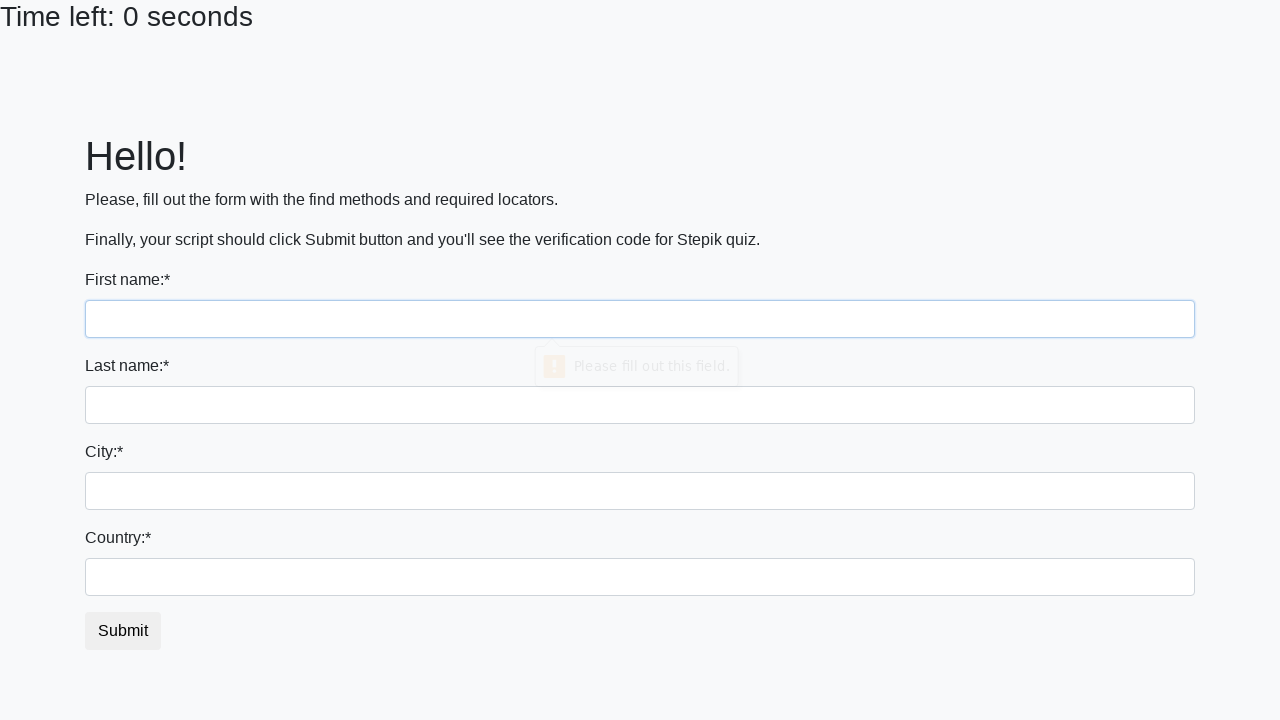

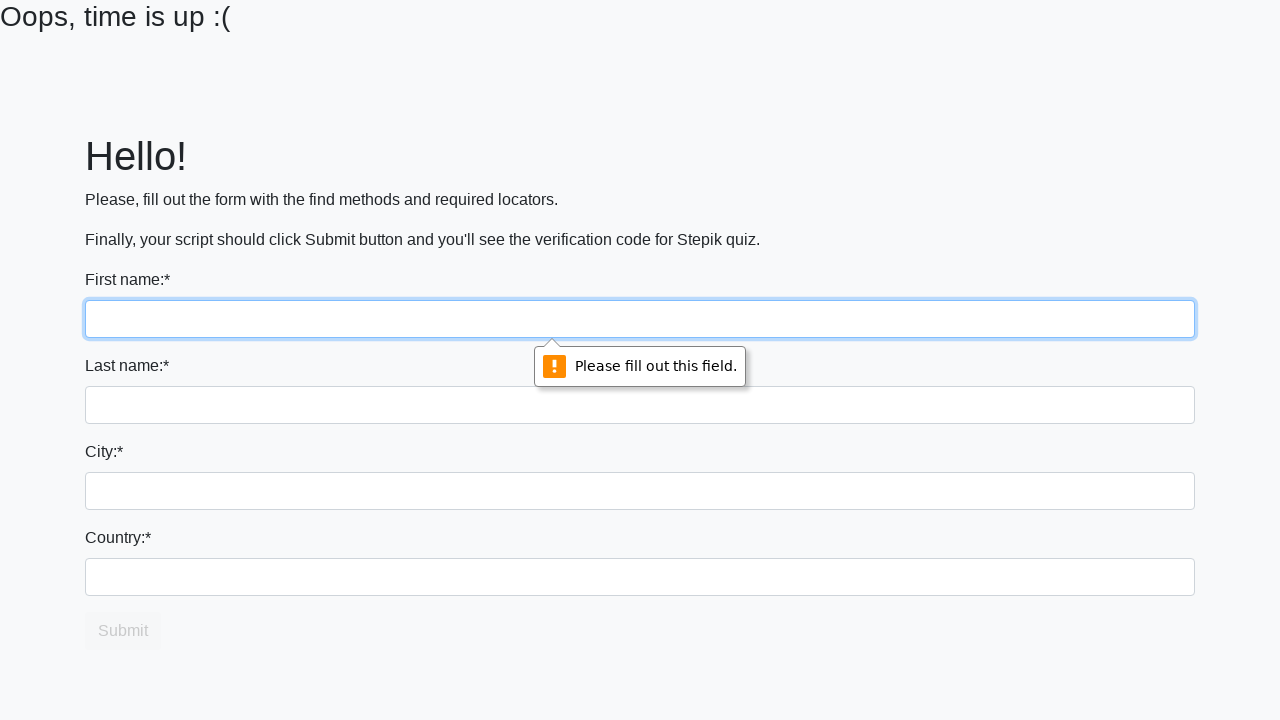